Verifies that the Generate button exists on the password generator page

Starting URL: http://angel.net/~nic/passwd.current.html

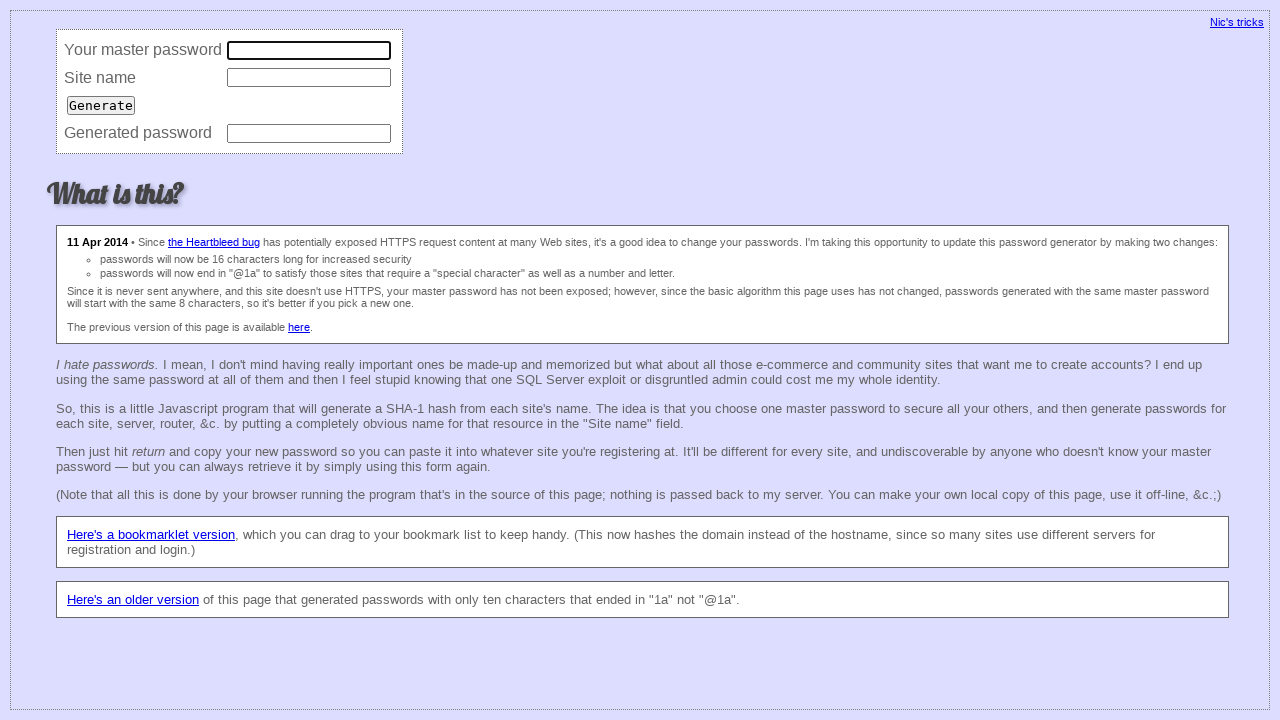

Navigated to password generator page
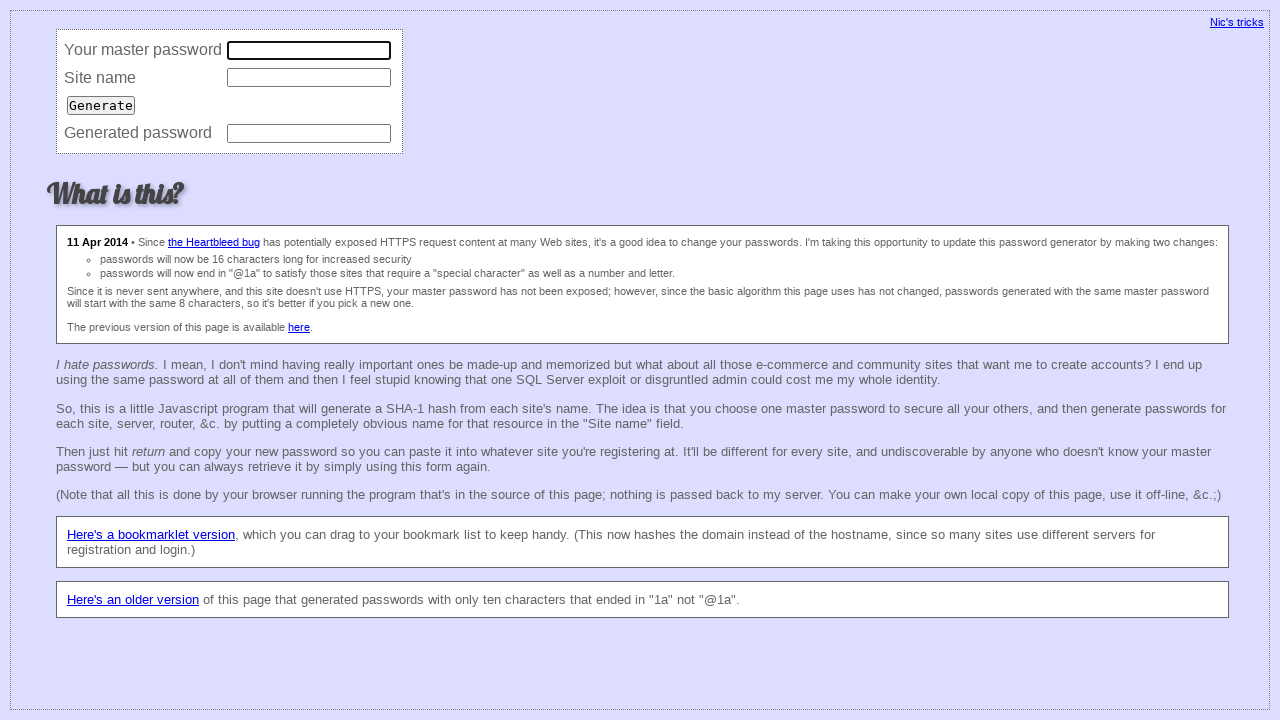

Generate button (submit input) appeared on the page
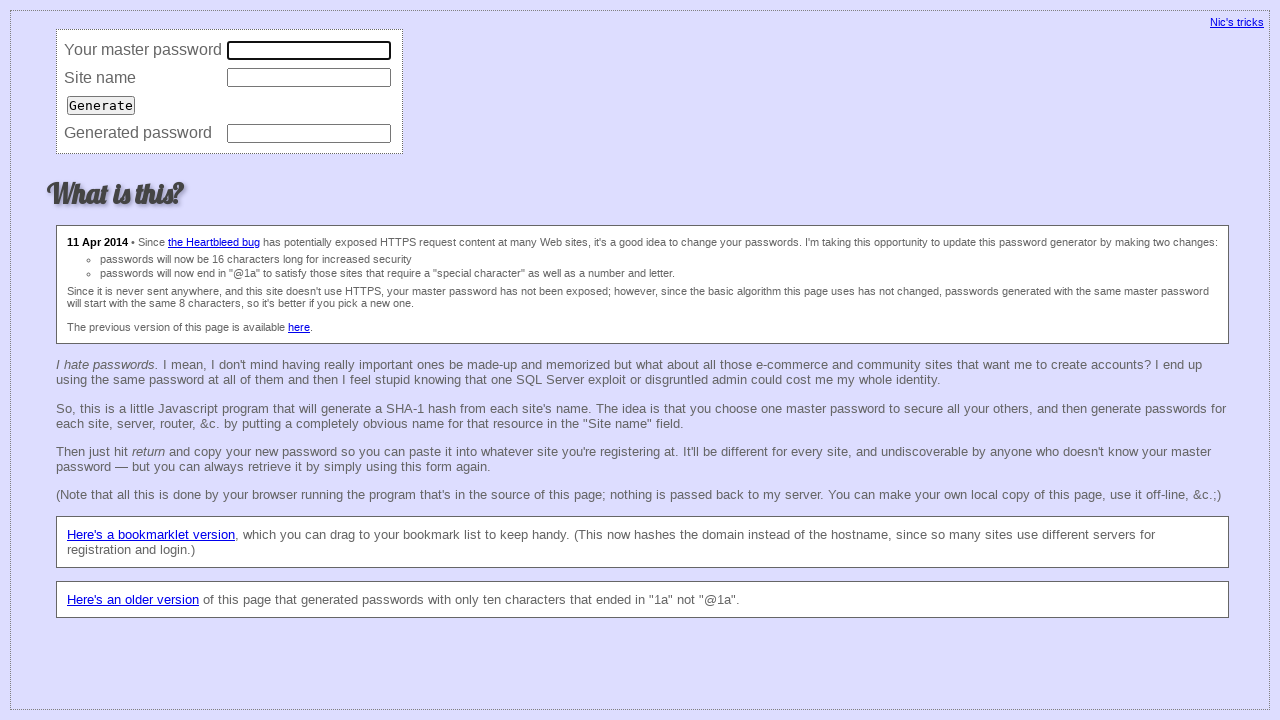

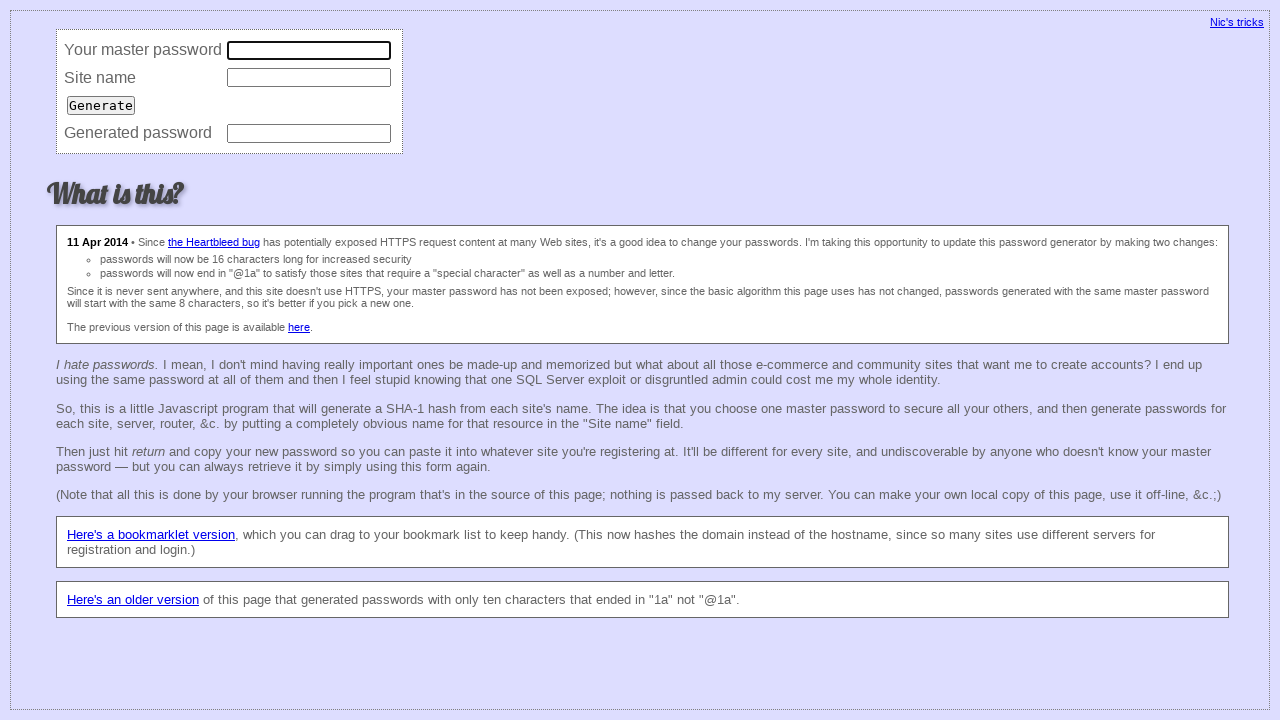